Navigates to a test page and clicks a button element to demonstrate element click interaction (originally showing an element obscured by footer issue)

Starting URL: https://SunInJuly.github.io/execute_script.html

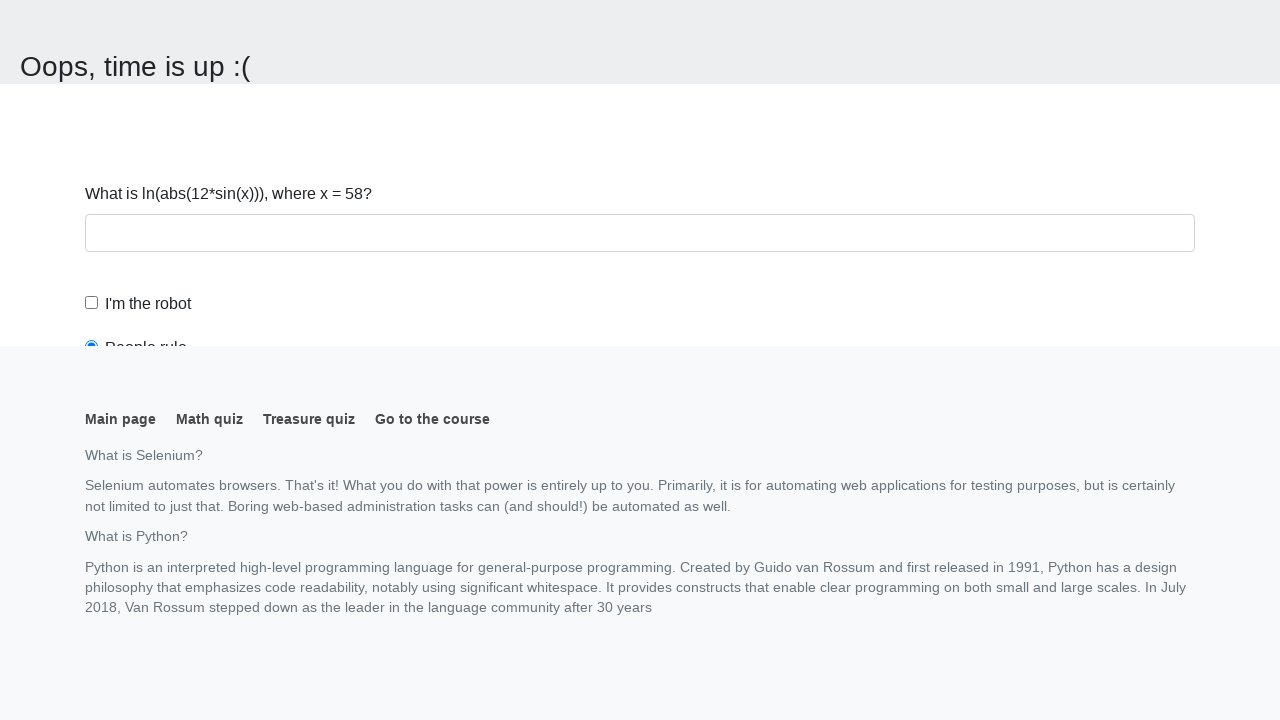

Navigated to execute_script.html test page
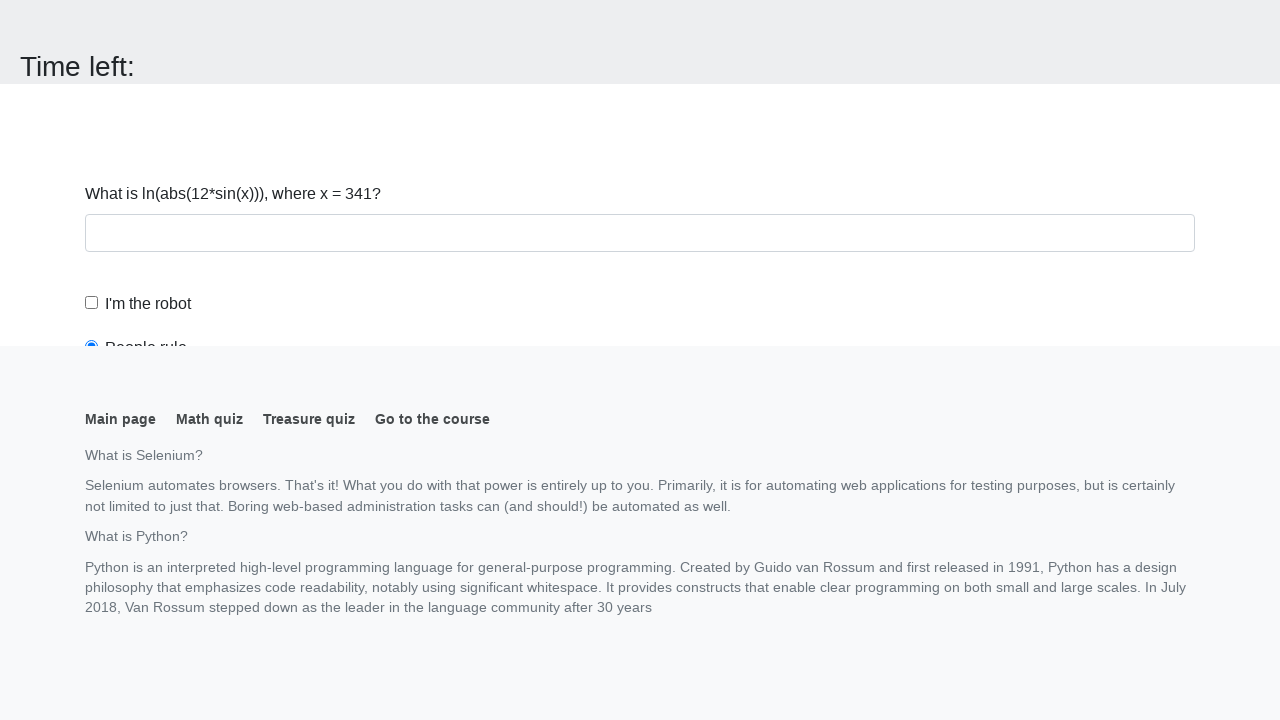

Clicked button element on the page at (123, 20) on button
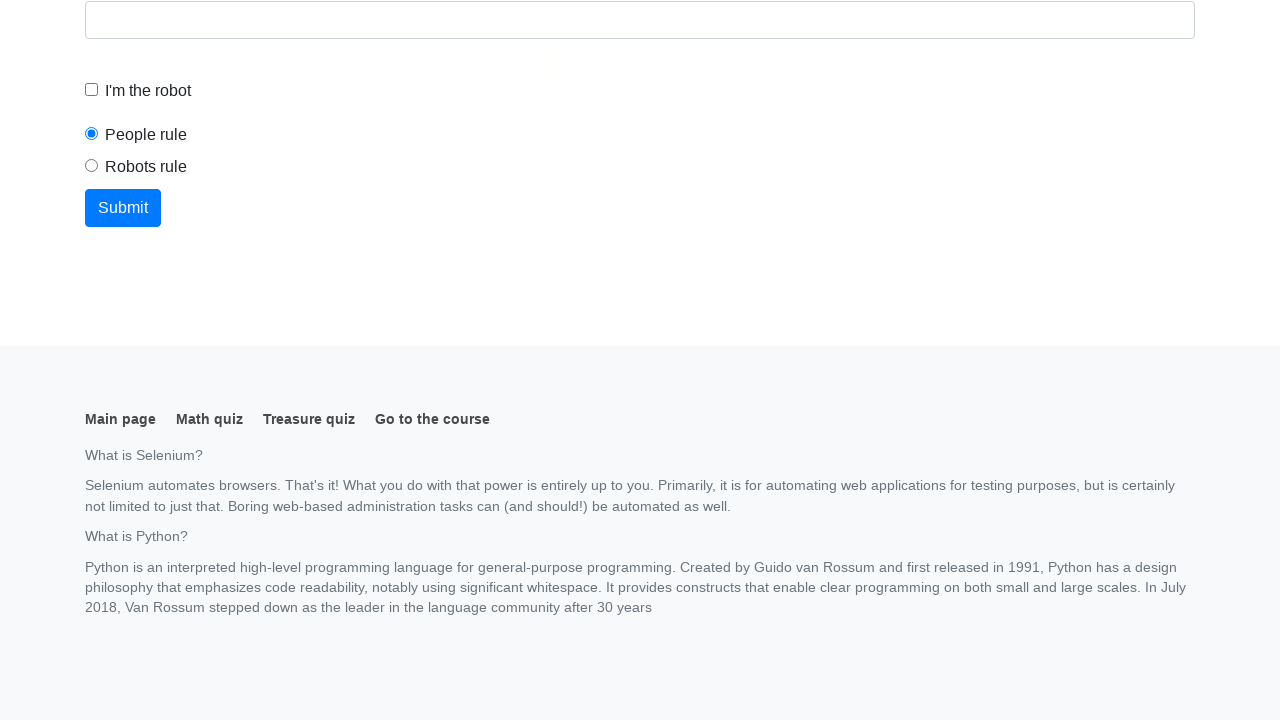

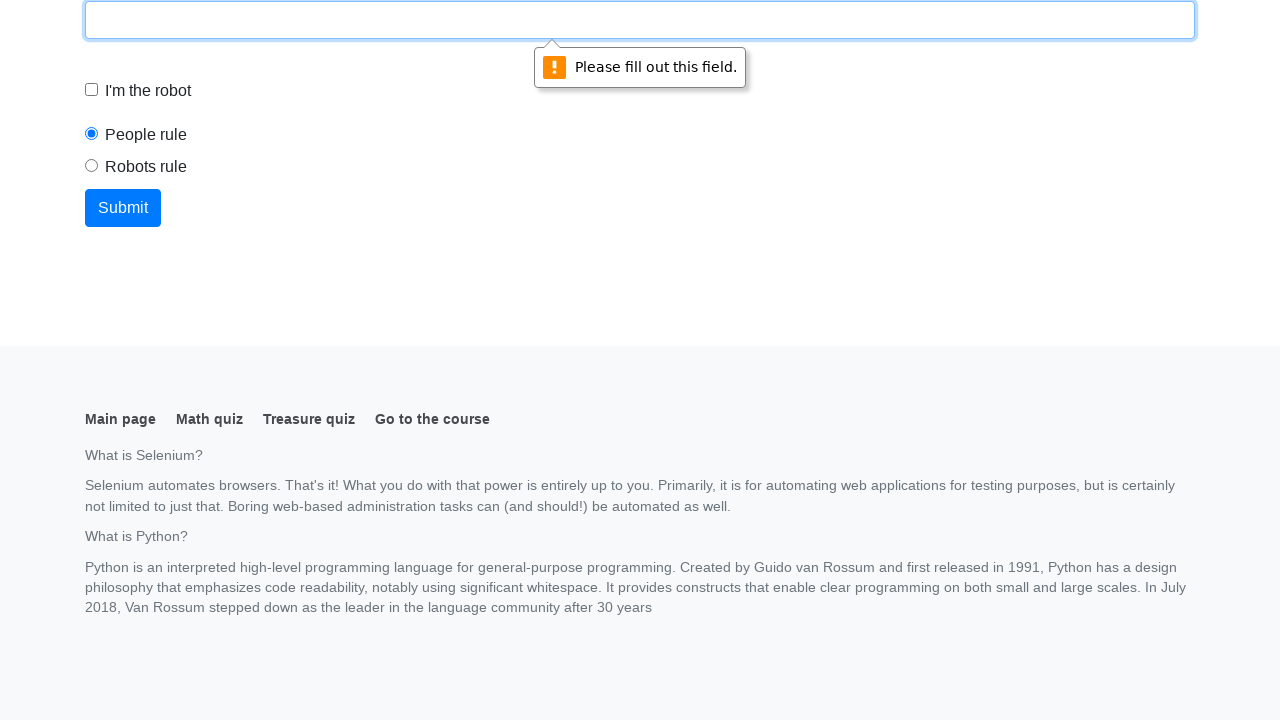